Tests that a button changes color on hover by hovering over the testimonials button and verifying the background color changes

Starting URL: https://njit-final-group-project.vercel.app

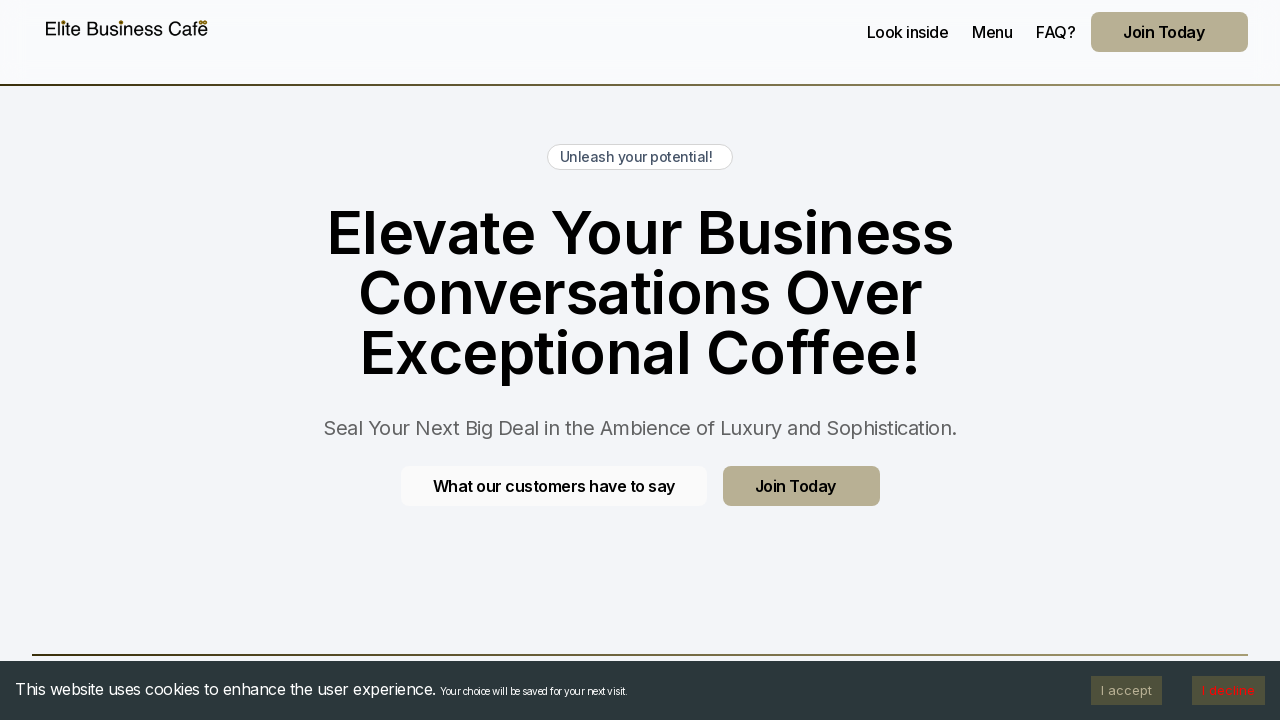

Hovered over the testimonials button at (554, 486) on .btn.btn--primary[href="/#testimonials"]
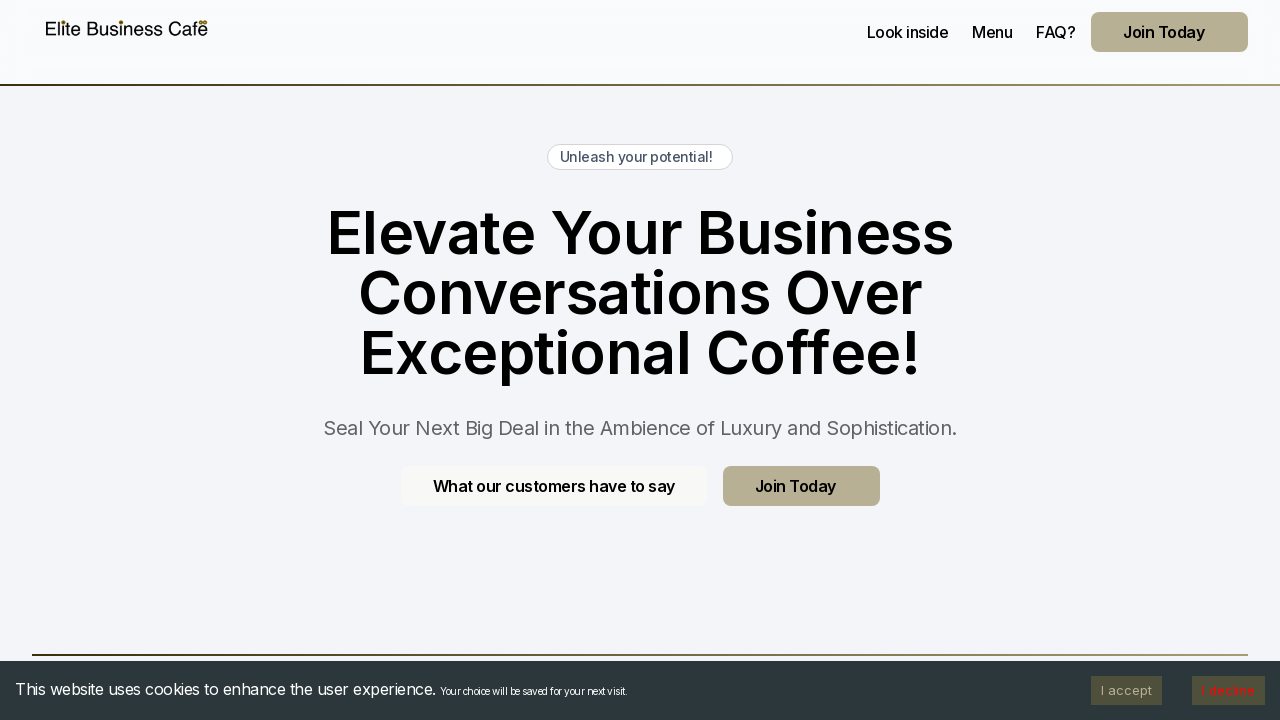

Waited 500ms for color change animation to complete
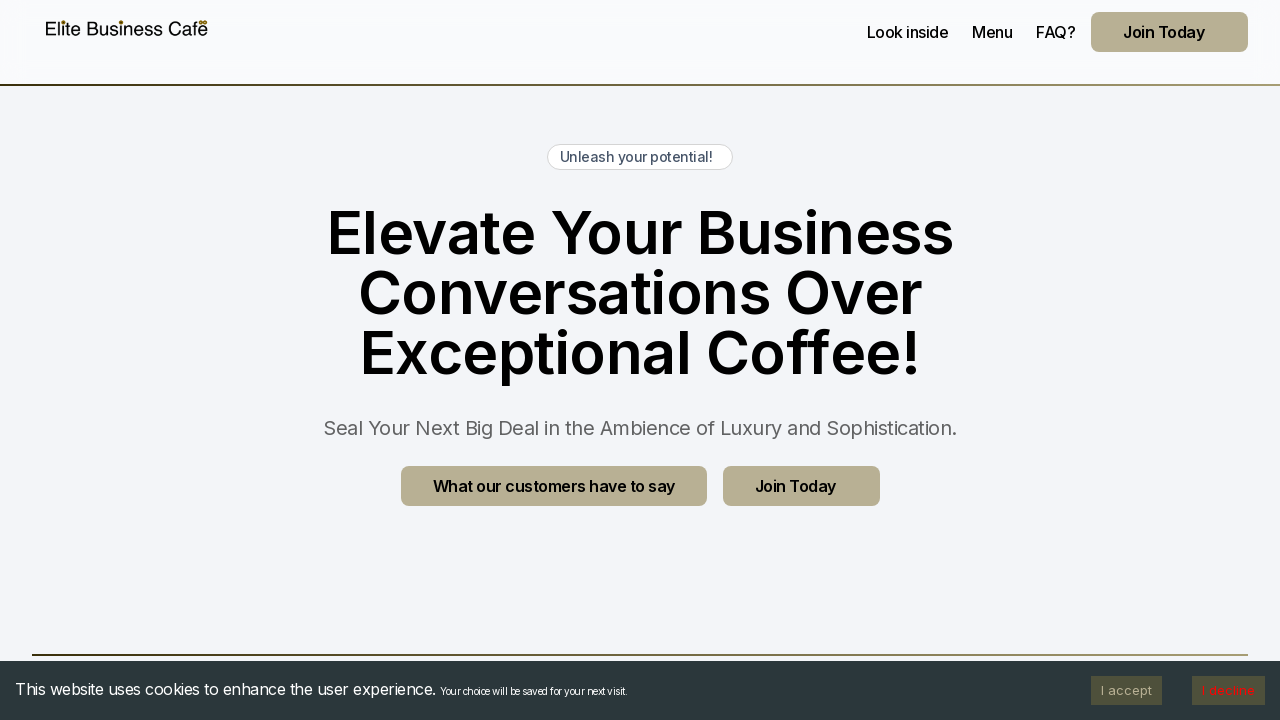

Retrieved computed background color: rgb(184, 176, 148)
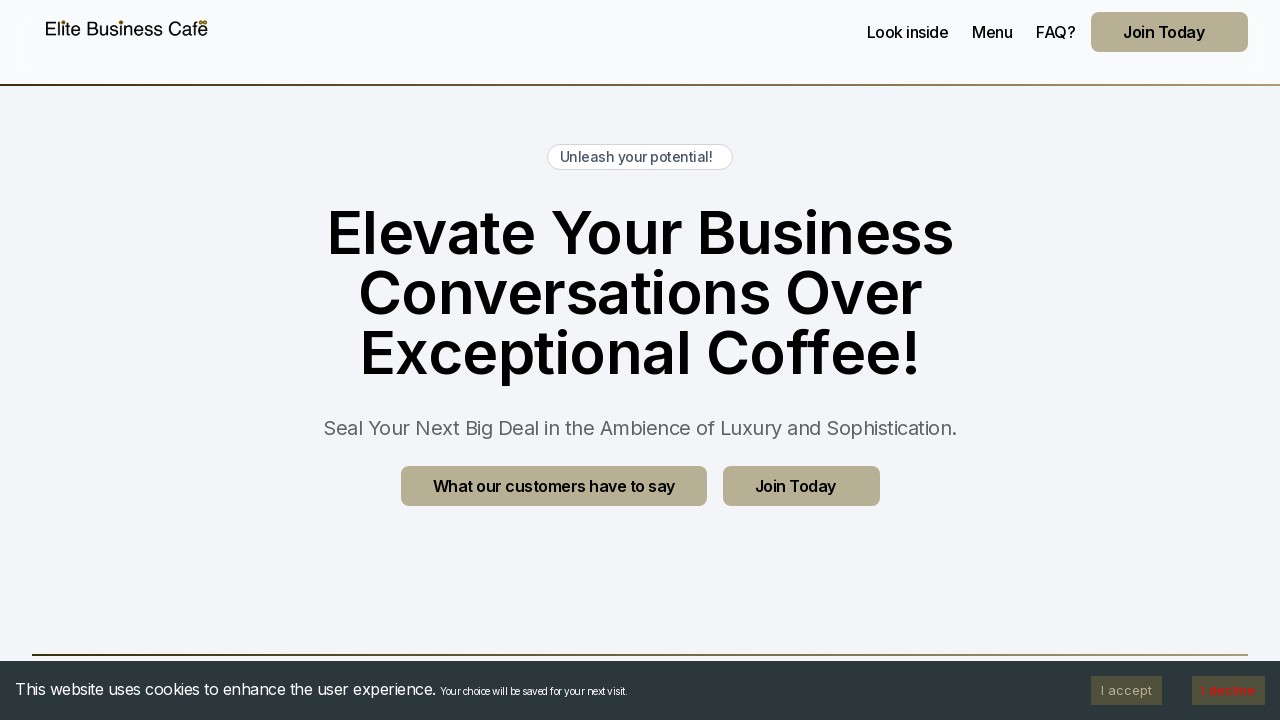

Verified button background color changed to rgb(184, 176, 148) on hover
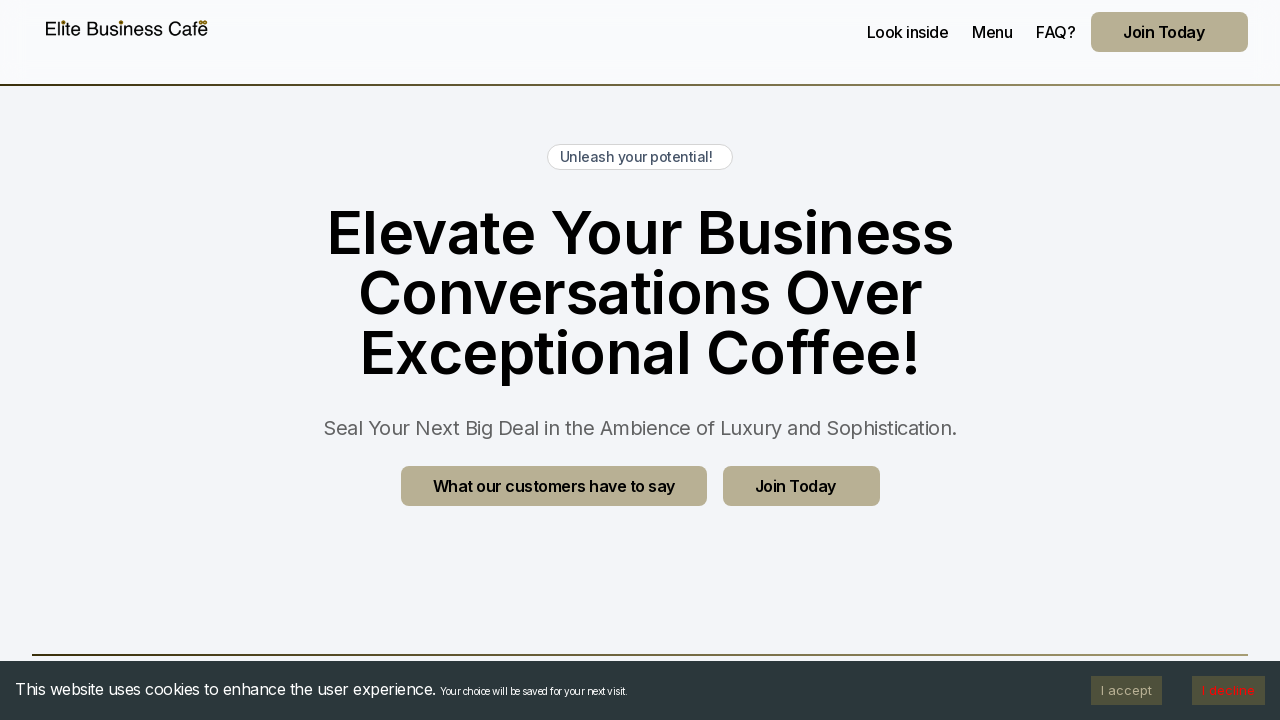

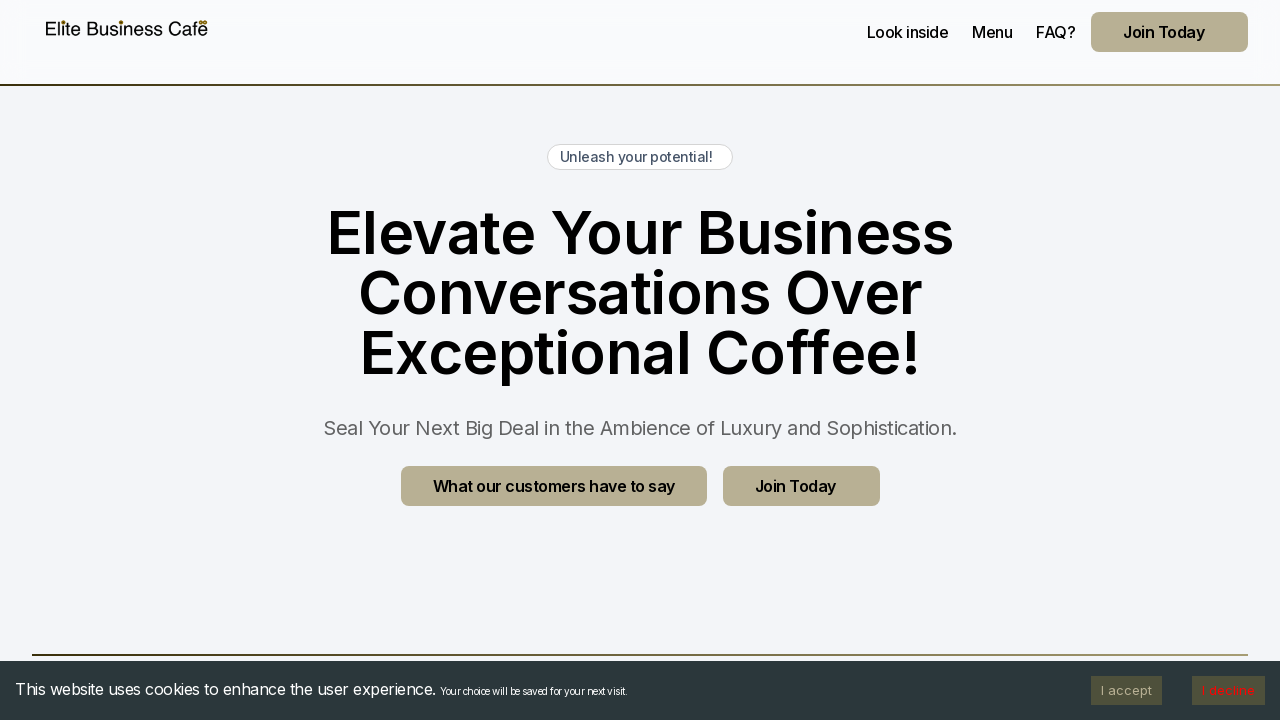